Tests that the toggle all checkbox updates state when individual items are completed or cleared

Starting URL: https://demo.playwright.dev/todomvc

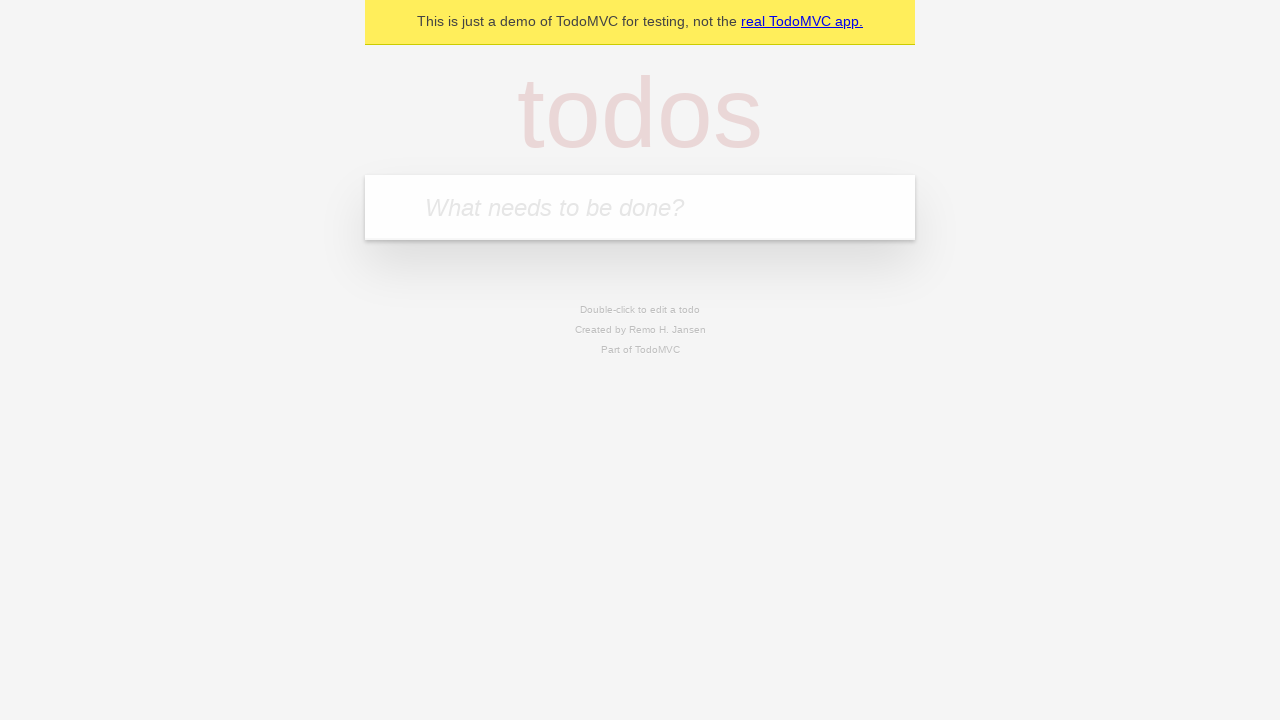

Filled new todo input with 'buy some cheese' on internal:attr=[placeholder="What needs to be done?"i]
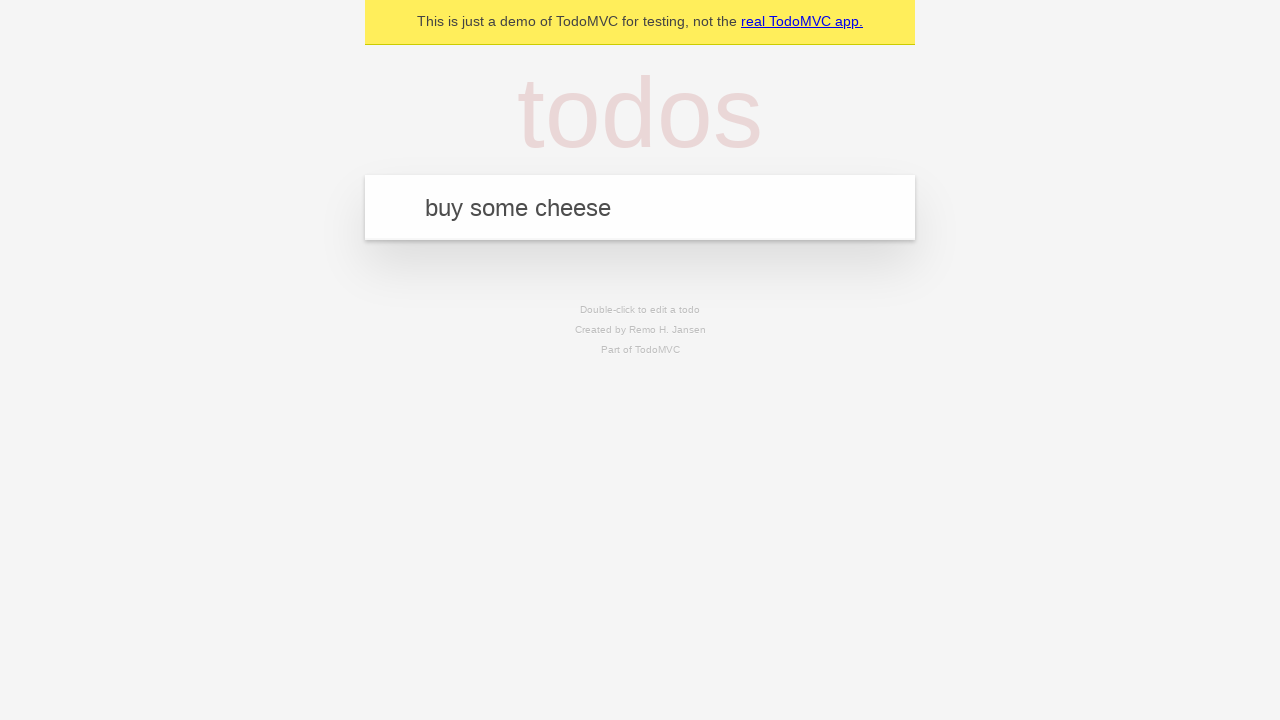

Pressed Enter to create todo 'buy some cheese' on internal:attr=[placeholder="What needs to be done?"i]
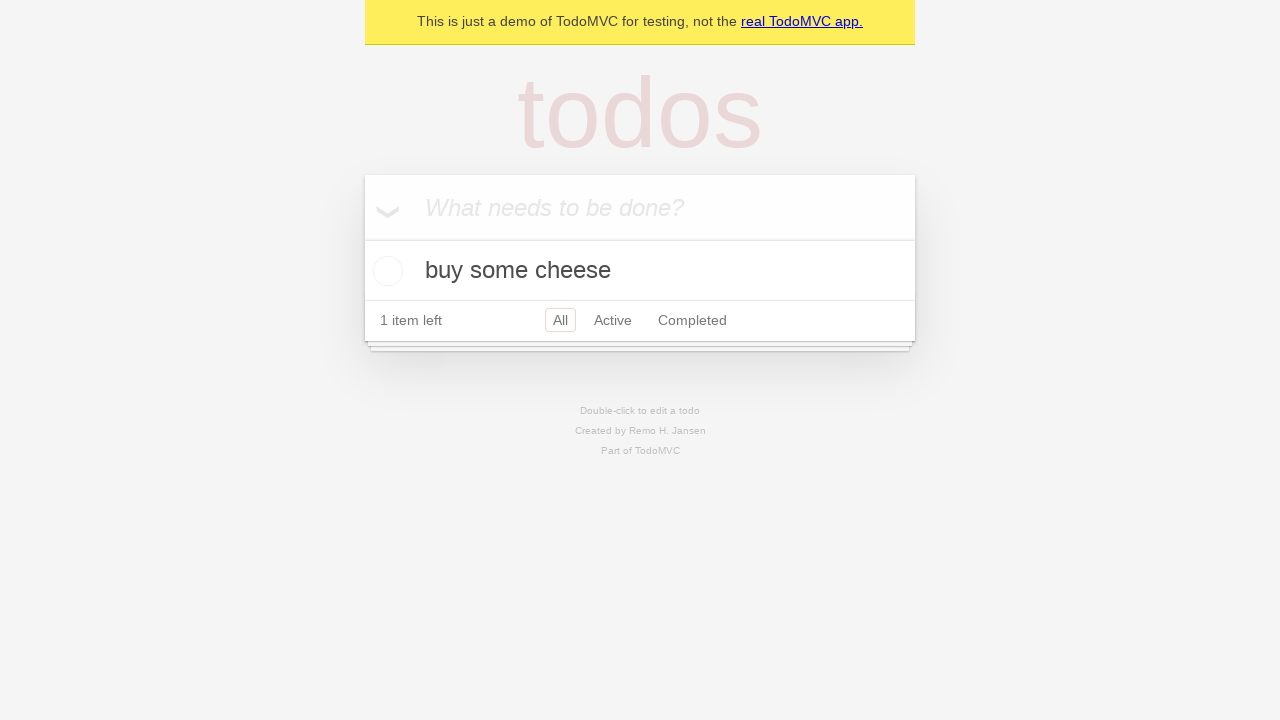

Filled new todo input with 'feed the cat' on internal:attr=[placeholder="What needs to be done?"i]
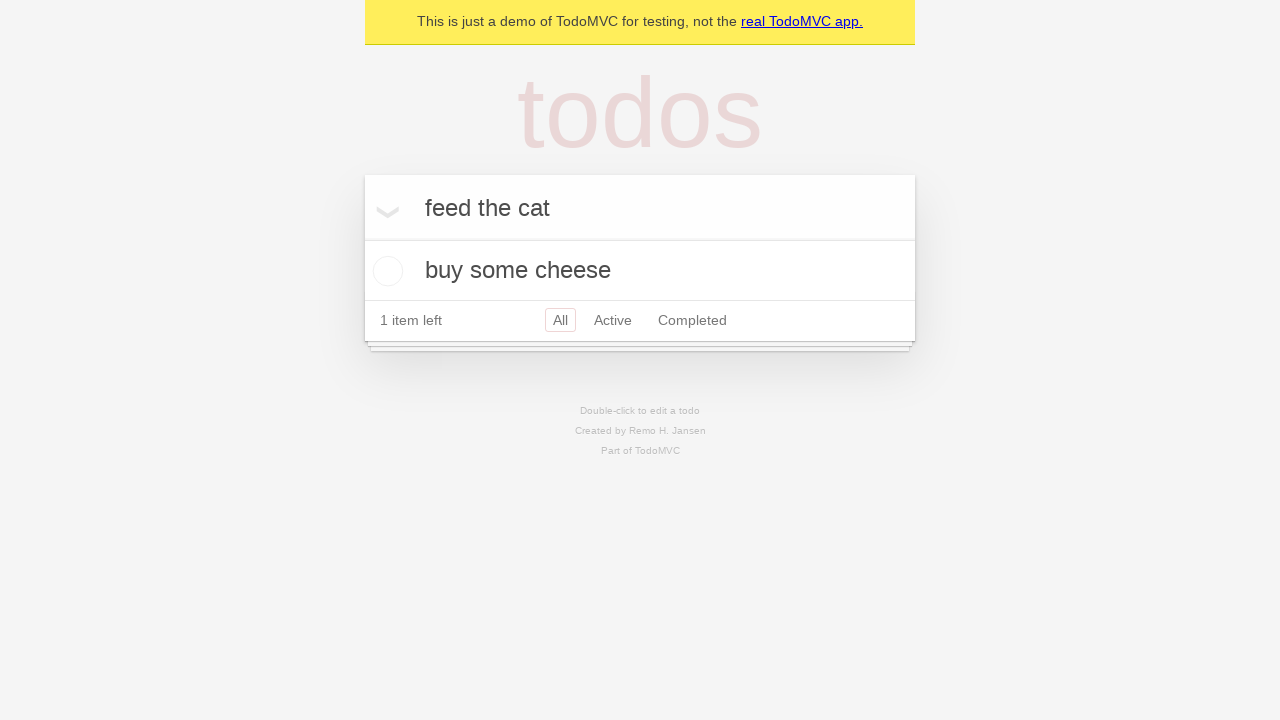

Pressed Enter to create todo 'feed the cat' on internal:attr=[placeholder="What needs to be done?"i]
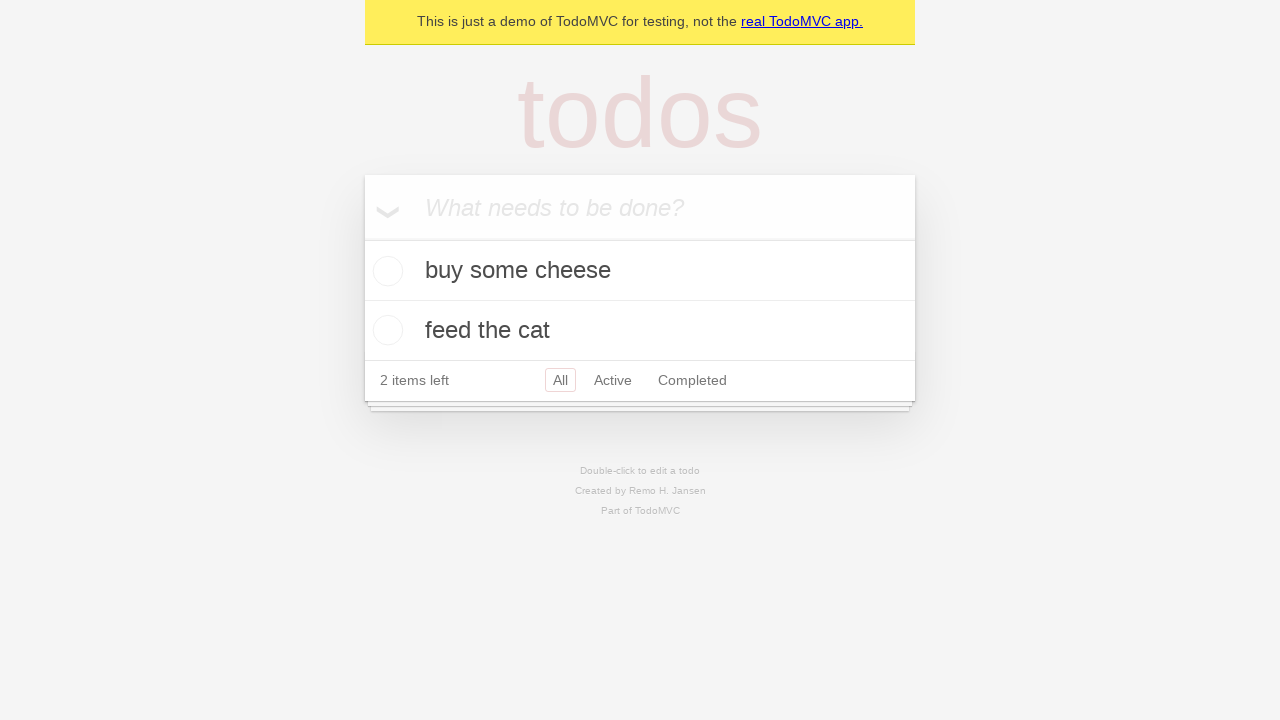

Filled new todo input with 'book a doctors appointment' on internal:attr=[placeholder="What needs to be done?"i]
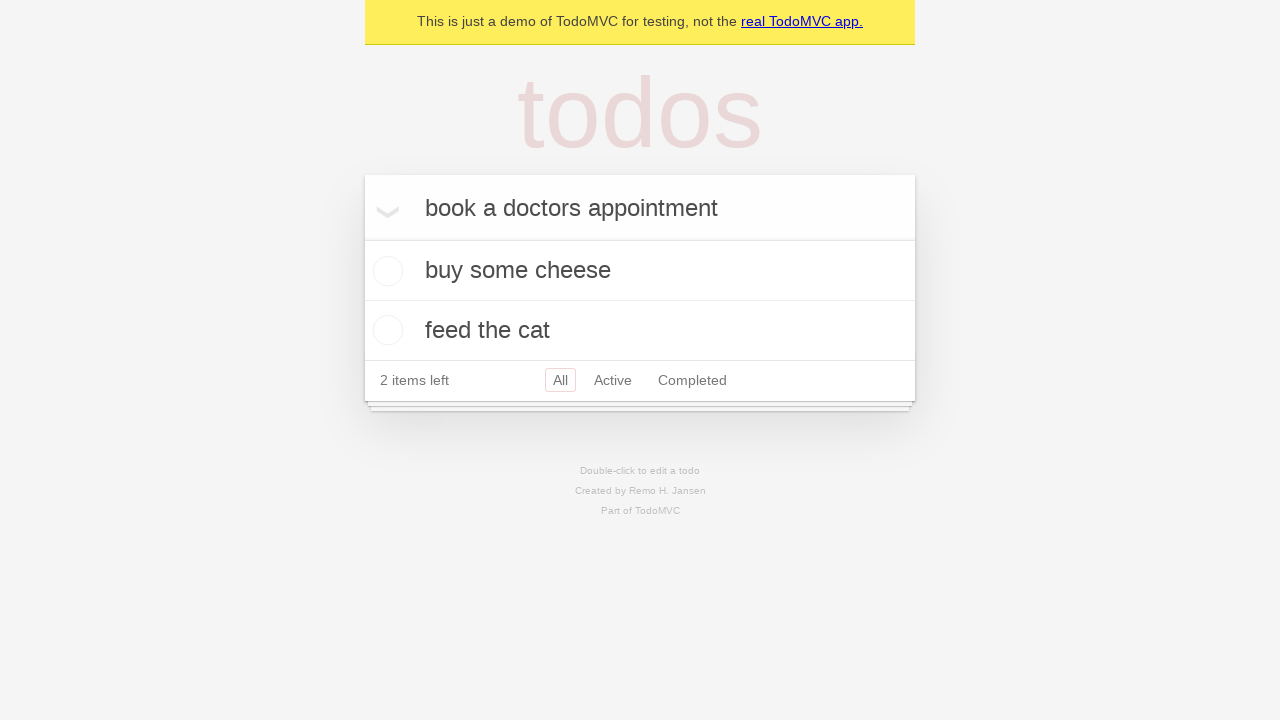

Pressed Enter to create todo 'book a doctors appointment' on internal:attr=[placeholder="What needs to be done?"i]
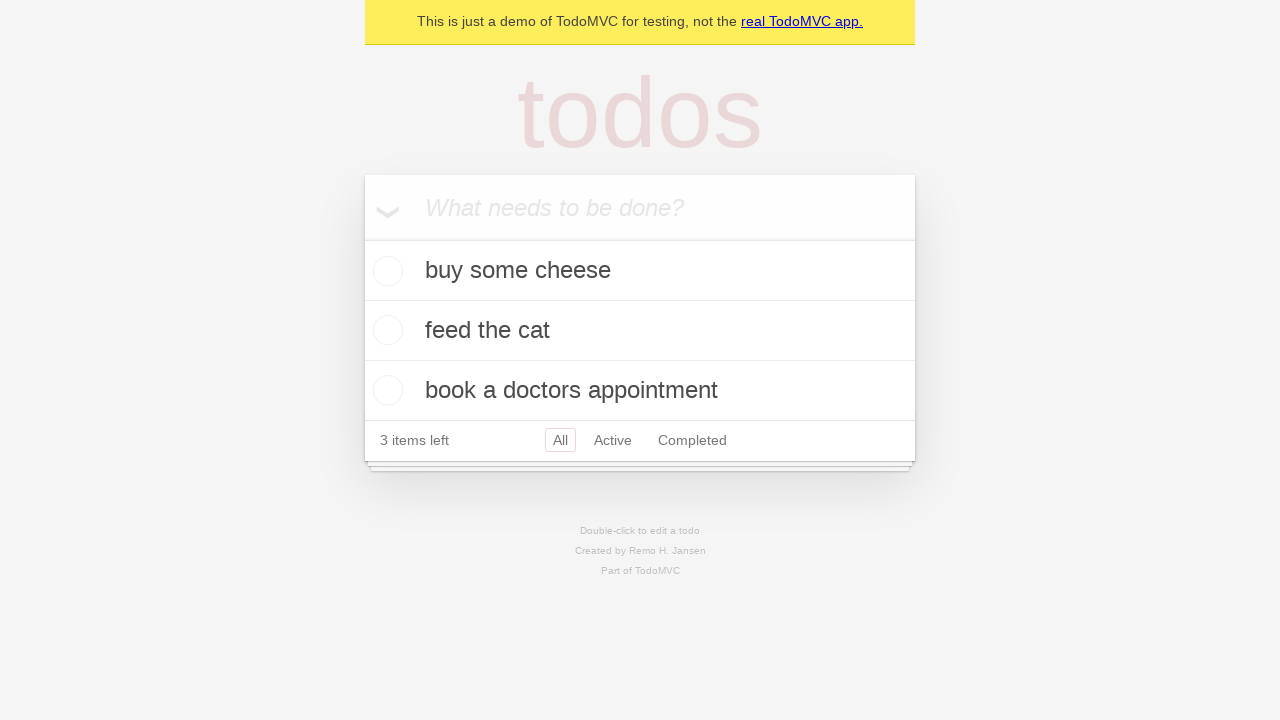

Waited for todo items to be rendered
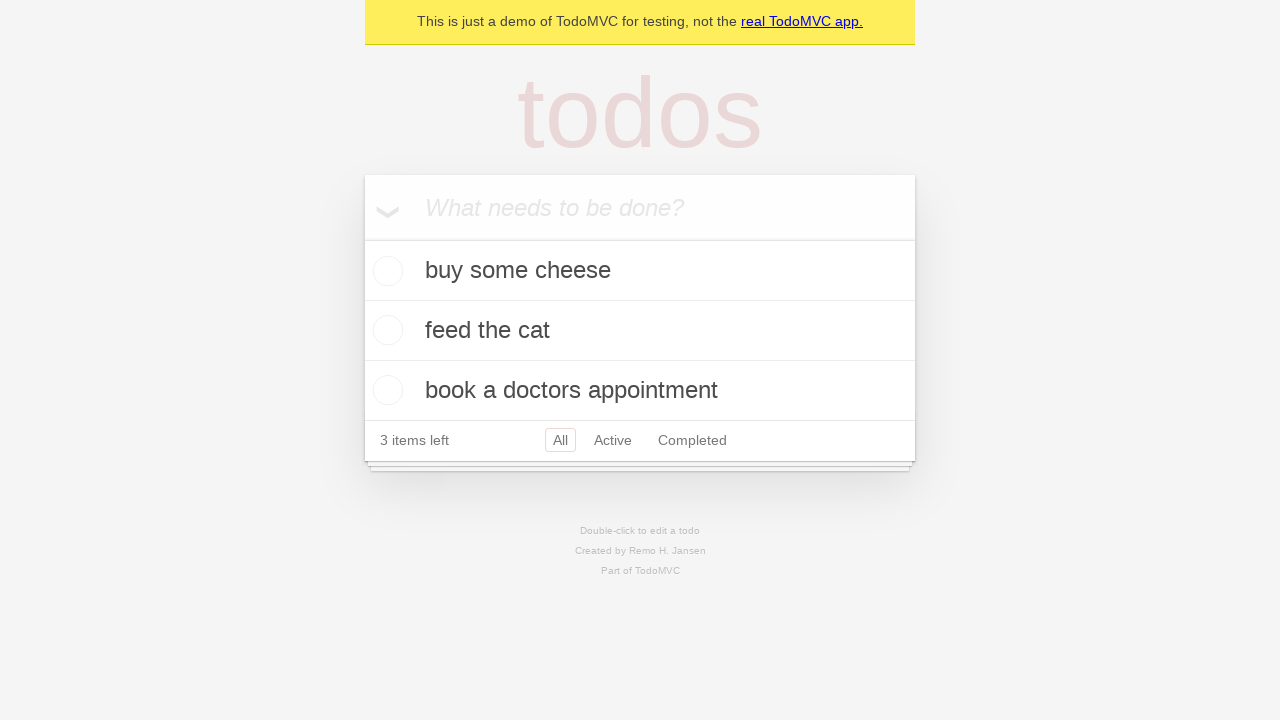

Checked the toggle all checkbox to mark all items as complete at (362, 238) on internal:label="Mark all as complete"i
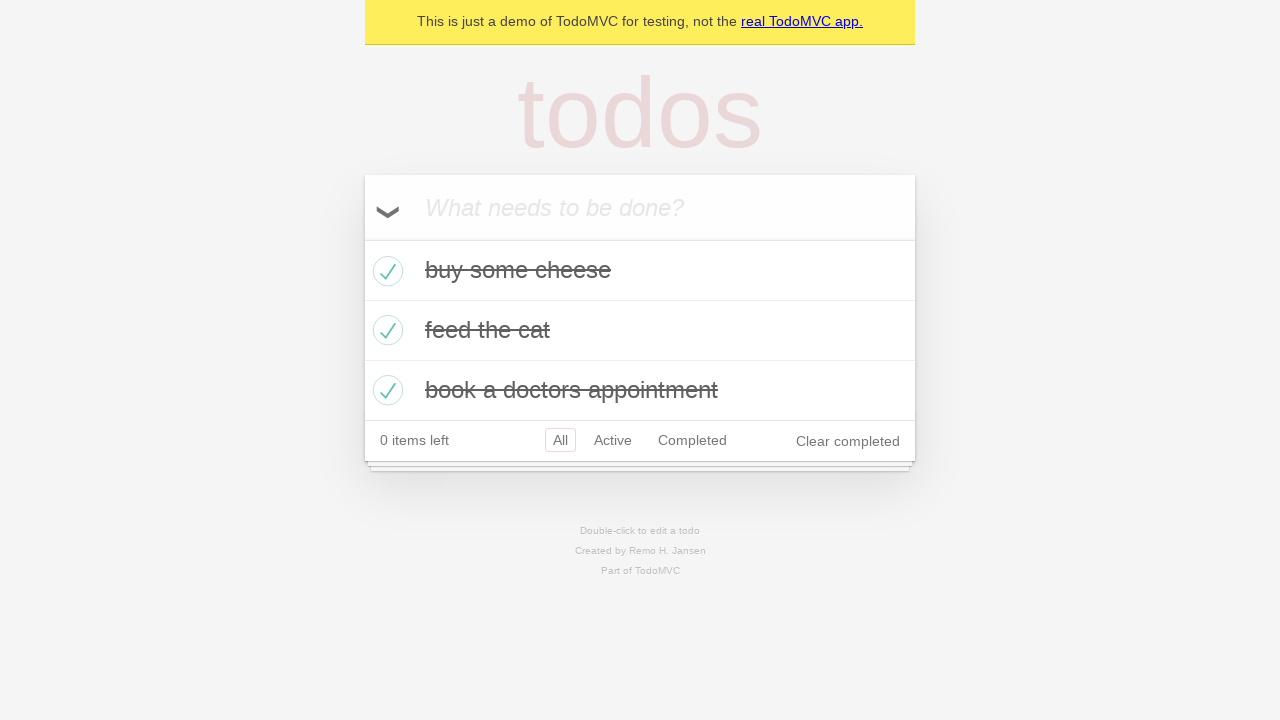

Unchecked the first todo item at (385, 271) on internal:testid=[data-testid="todo-item"s] >> nth=0 >> internal:role=checkbox
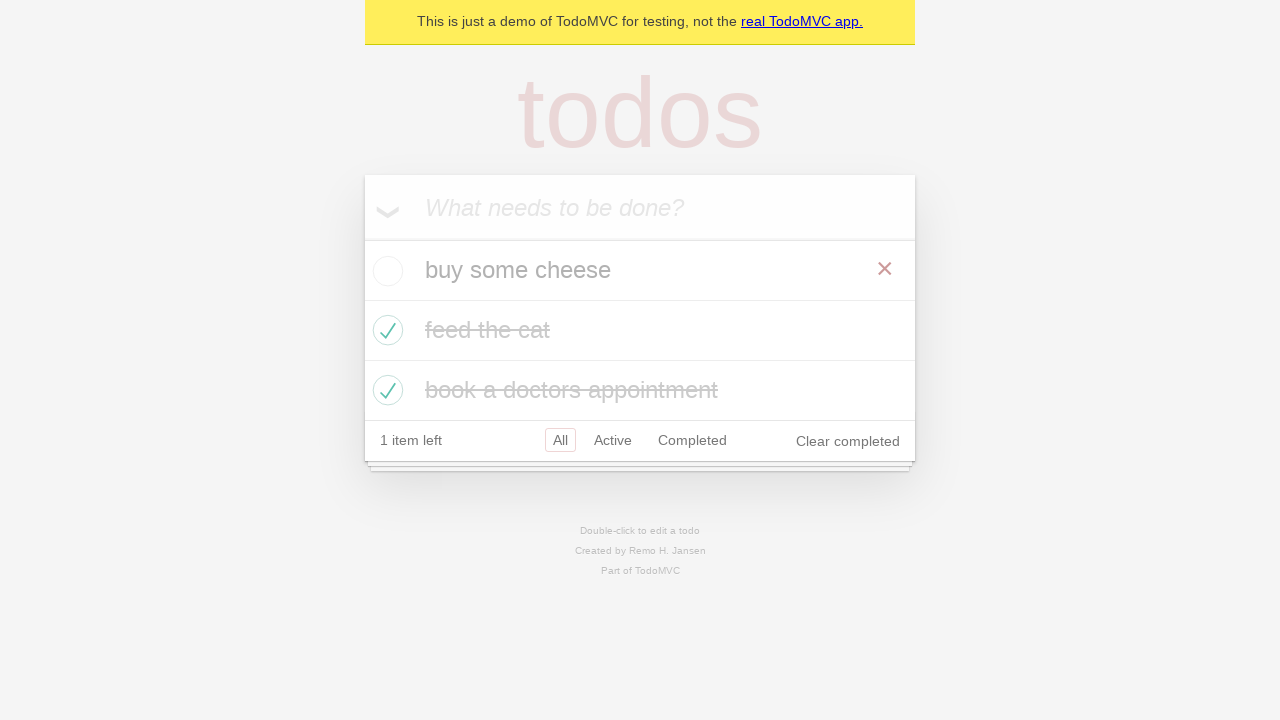

Checked the first todo item again at (385, 271) on internal:testid=[data-testid="todo-item"s] >> nth=0 >> internal:role=checkbox
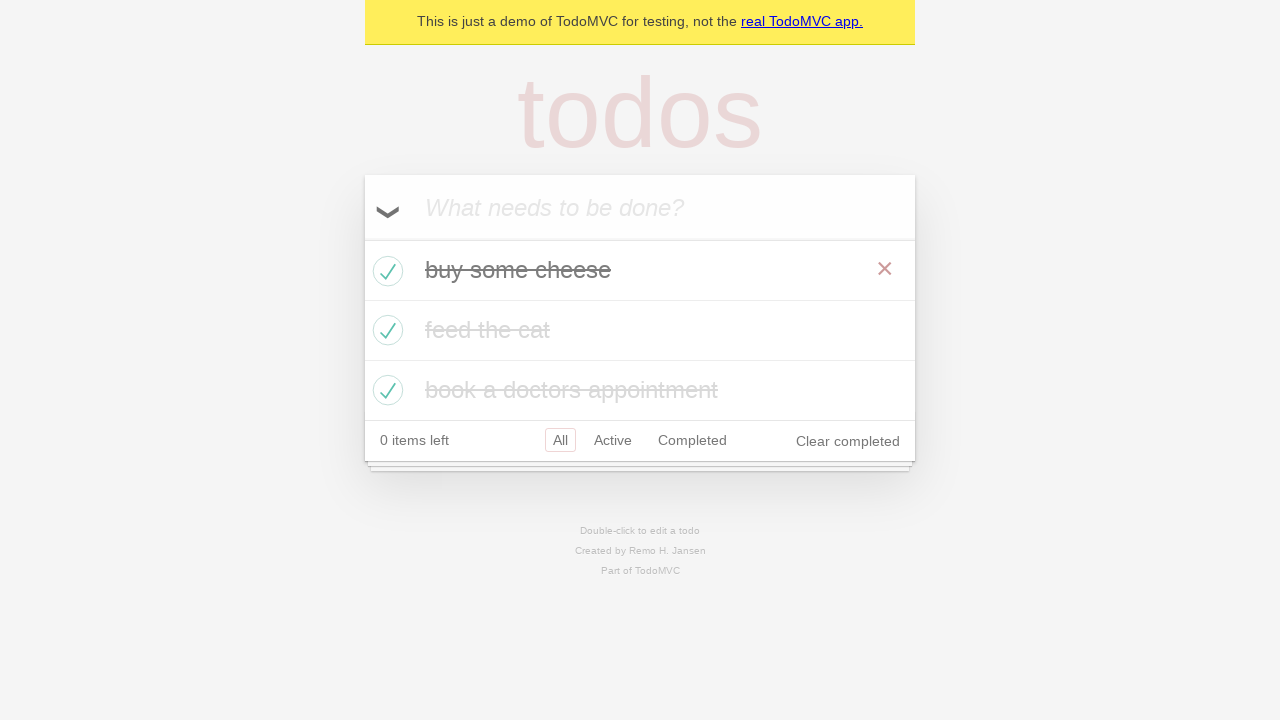

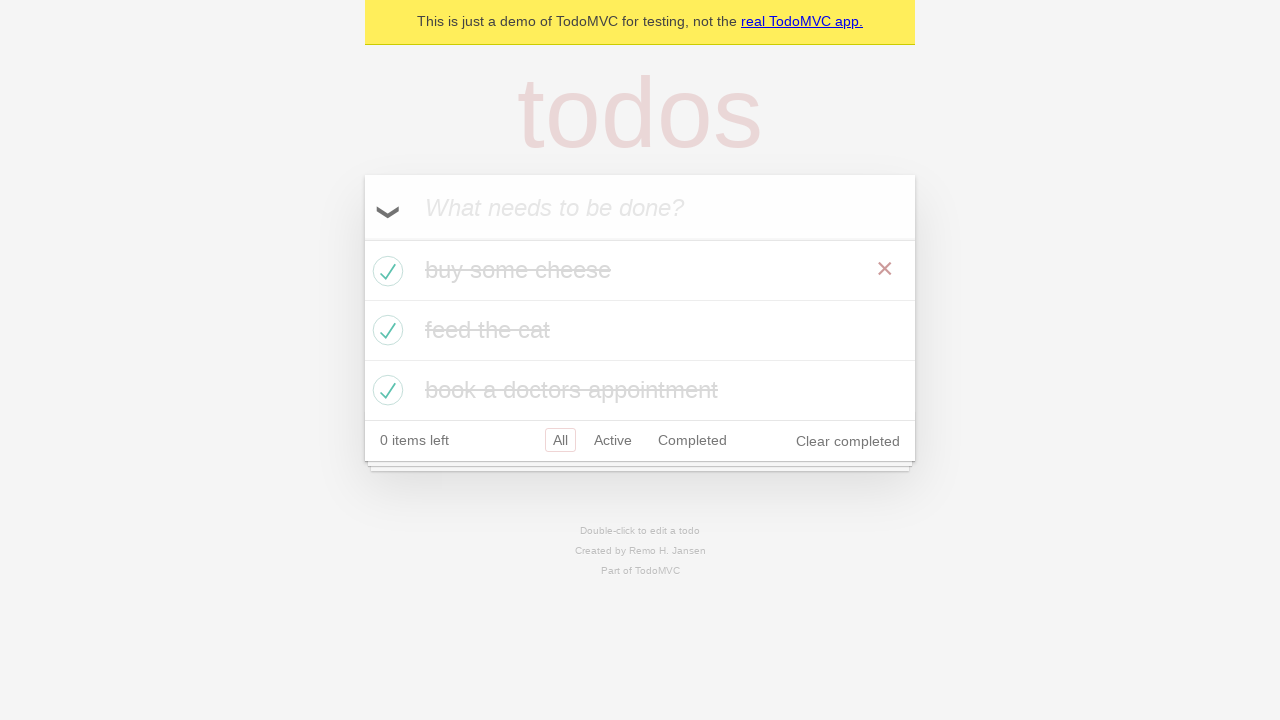